Tests clicking on the "Get started" button on the Playwright homepage and verifies navigation to the intro docs page

Starting URL: https://playwright.dev/

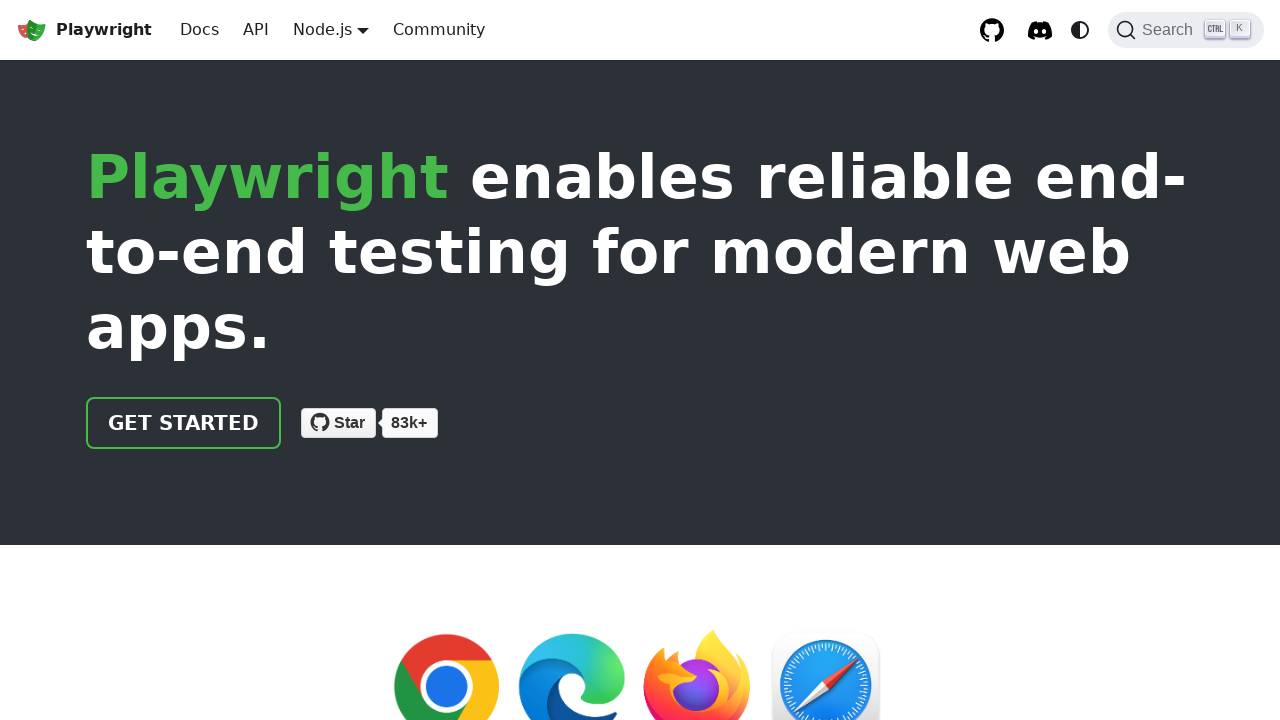

Waited for network to be idle on Playwright homepage
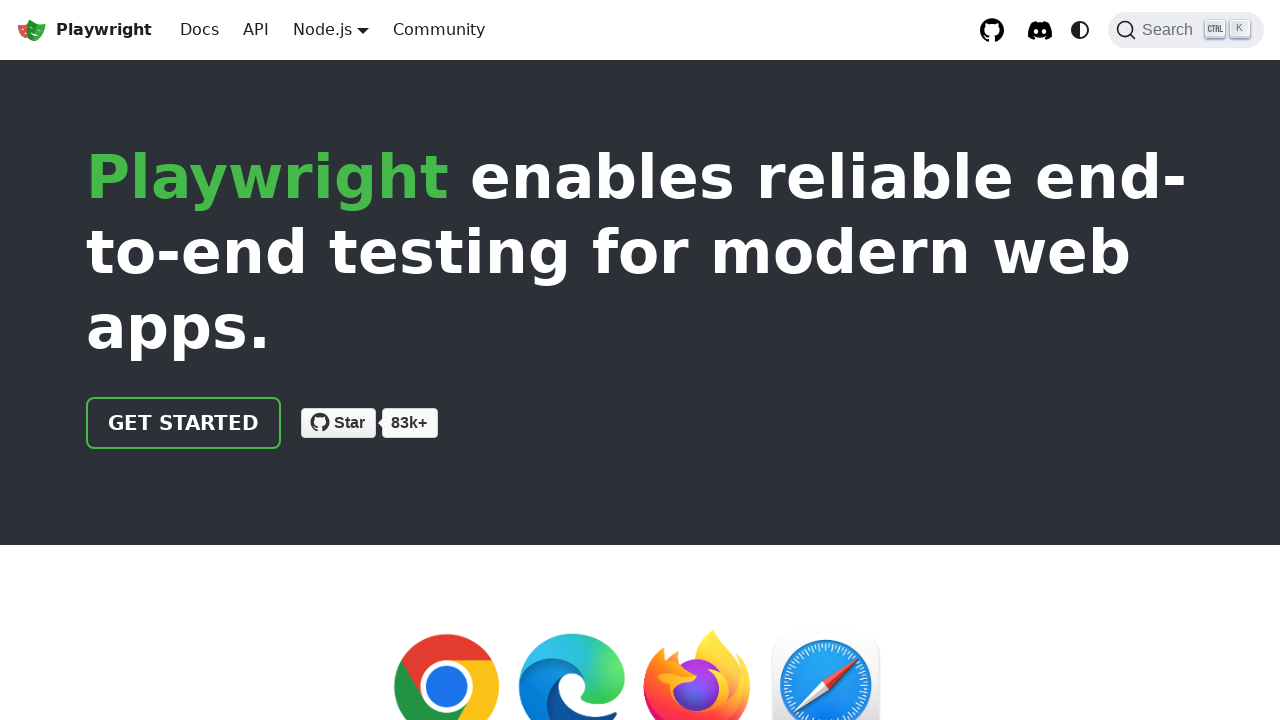

Clicked on 'Get started' button at (184, 423) on internal:text="Get started"i
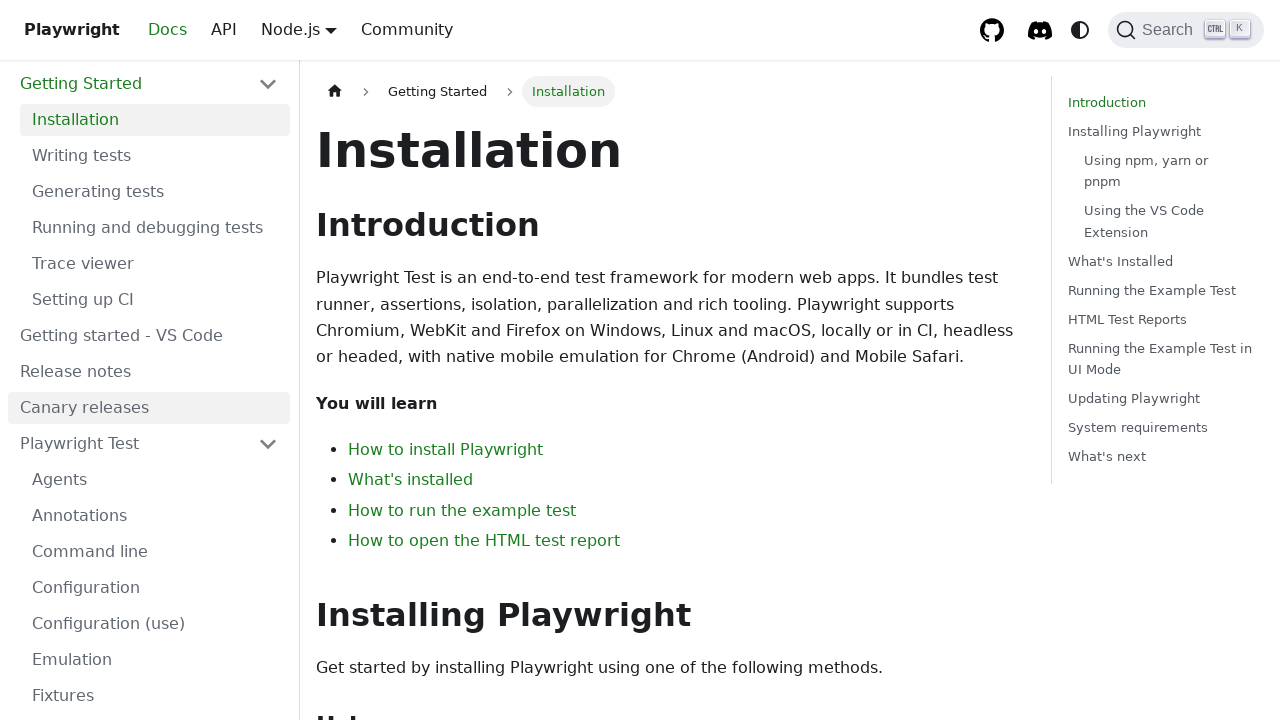

Navigated to intro docs page
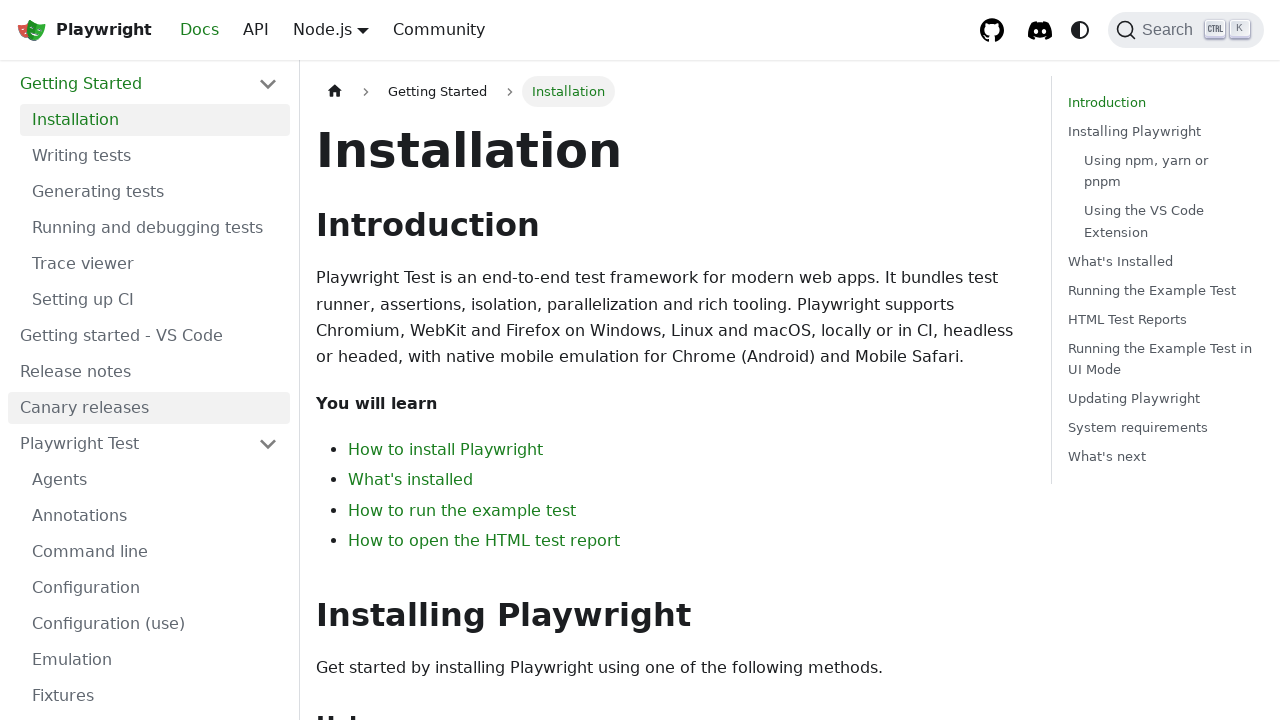

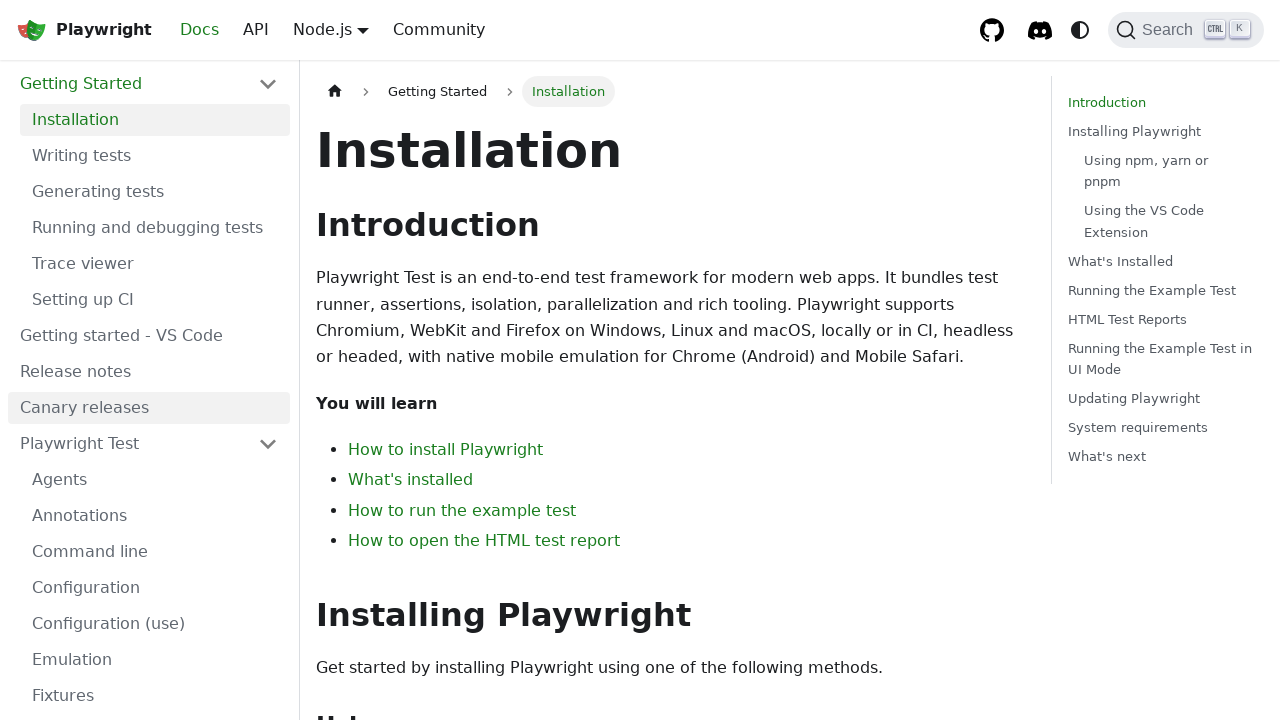